Navigates to RedBus homepage. Despite the test name, no actual account deletion logic is implemented - just page navigation.

Starting URL: https://www.redbus.in/

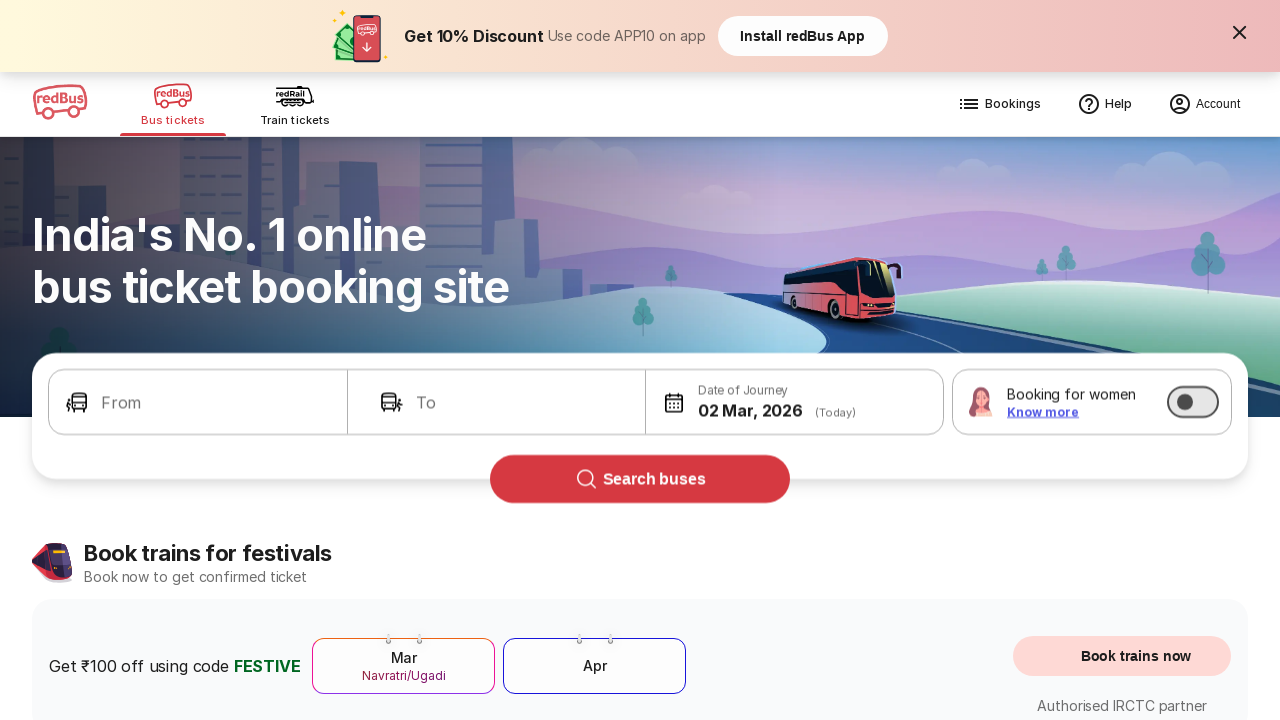

Waited for RedBus homepage to fully load (domcontentloaded state)
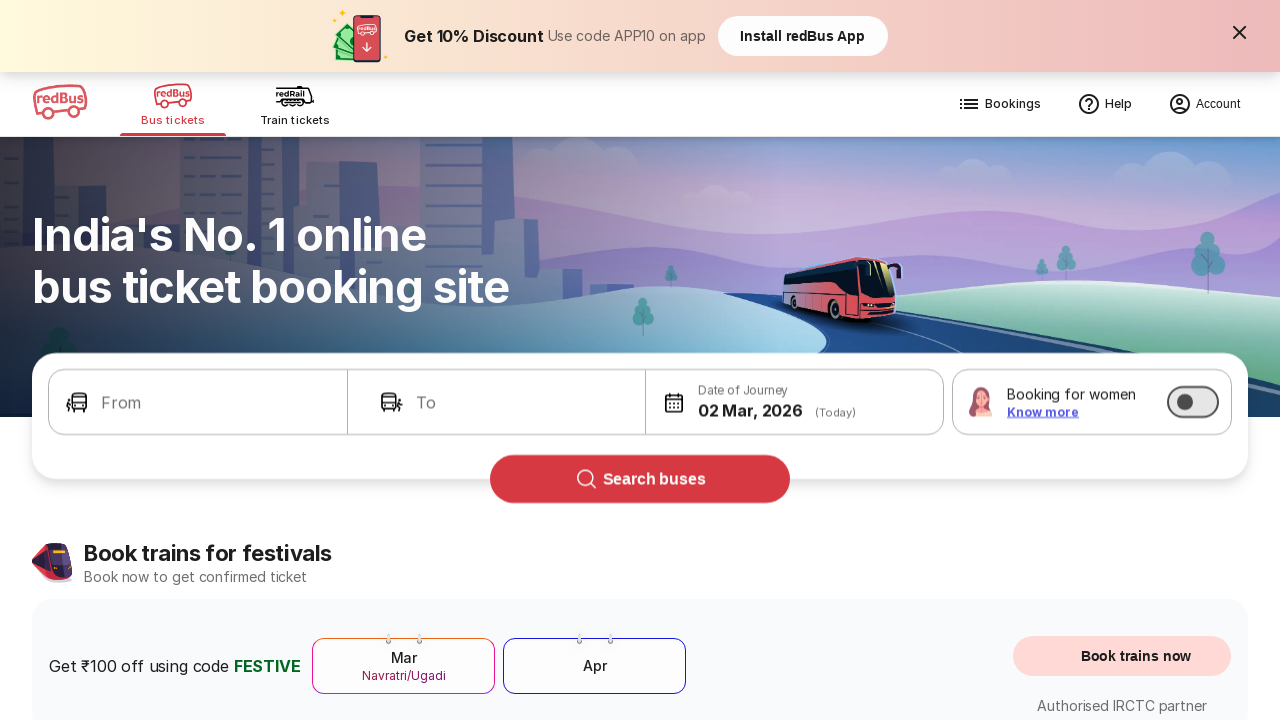

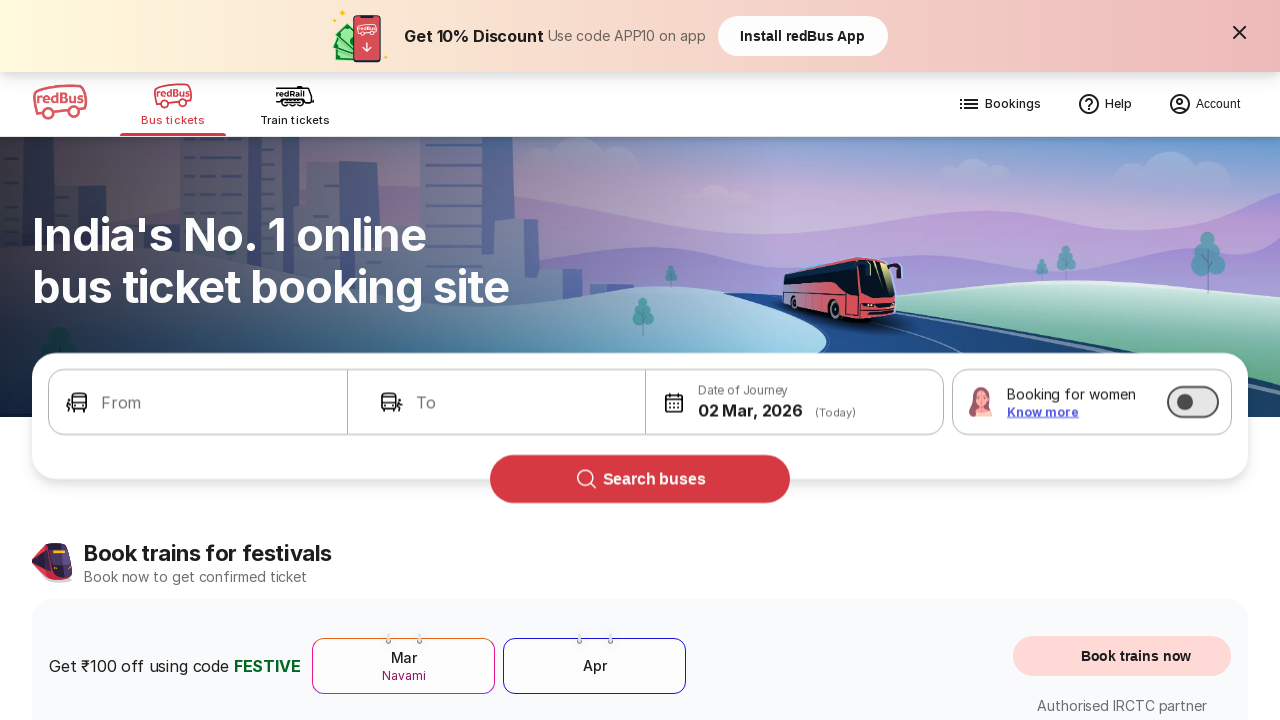